Tests floating menu functionality by clicking on the Floating Menu link, scrolling down the page, and verifying the menu remains visible

Starting URL: https://the-internet.herokuapp.com/

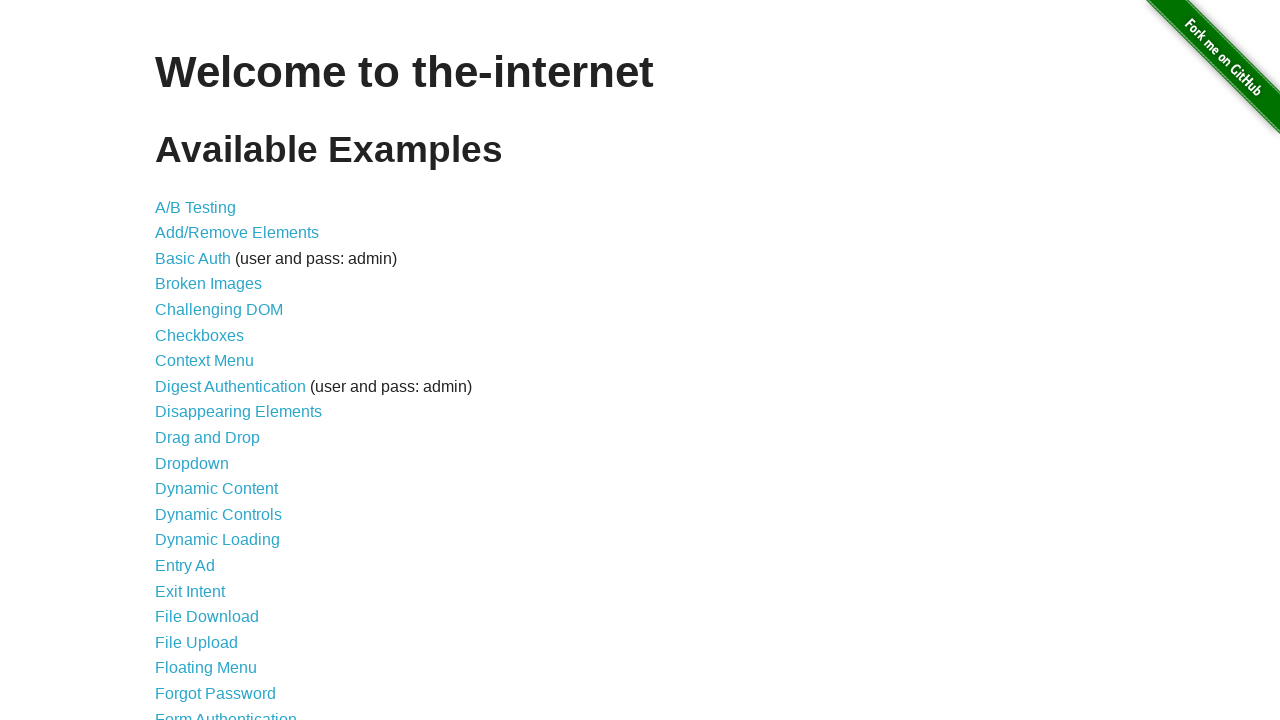

Clicked on Floating Menu link at (206, 668) on xpath=//a[normalize-space()='Floating Menu']
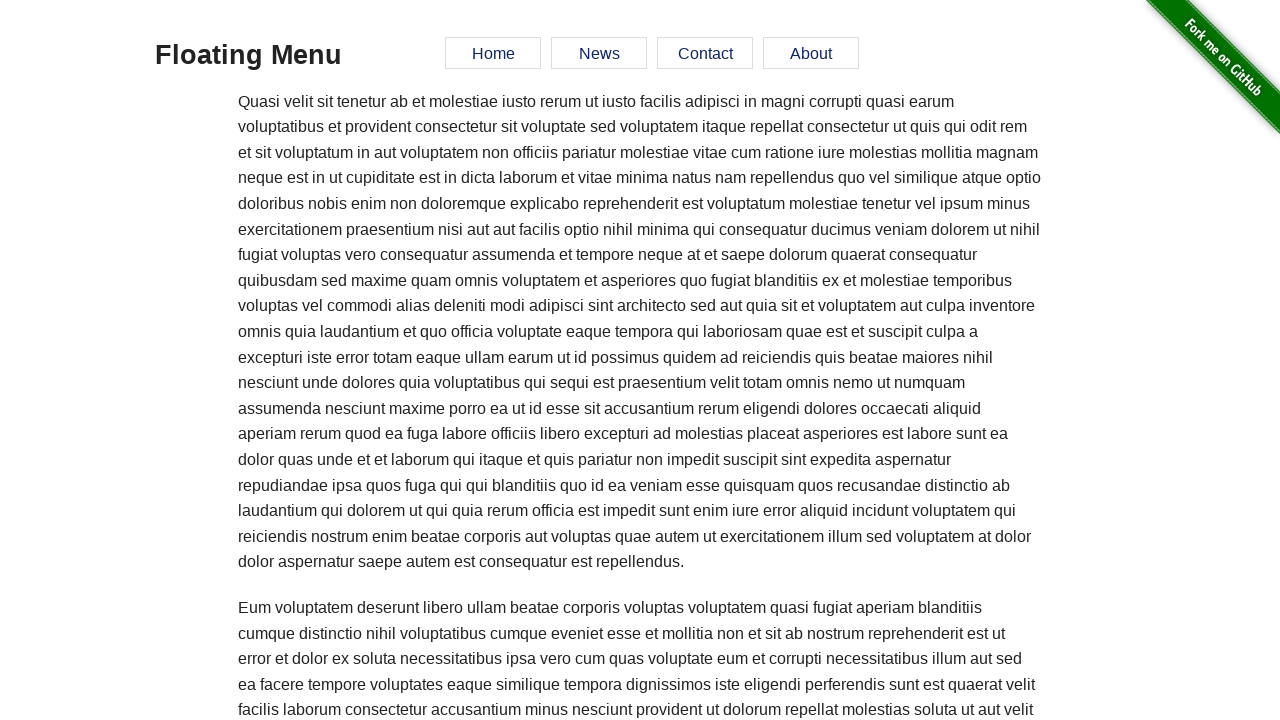

Floating Menu page loaded with menu items visible
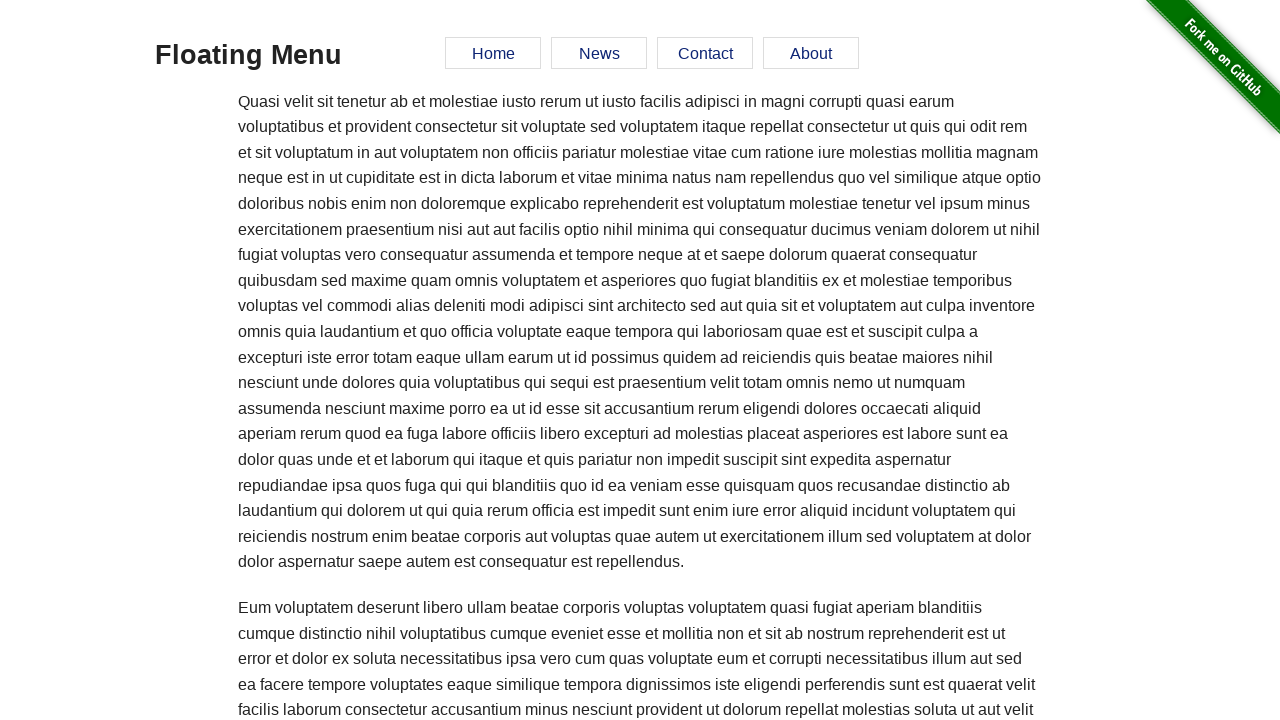

Scrolled down the page by 300 pixels
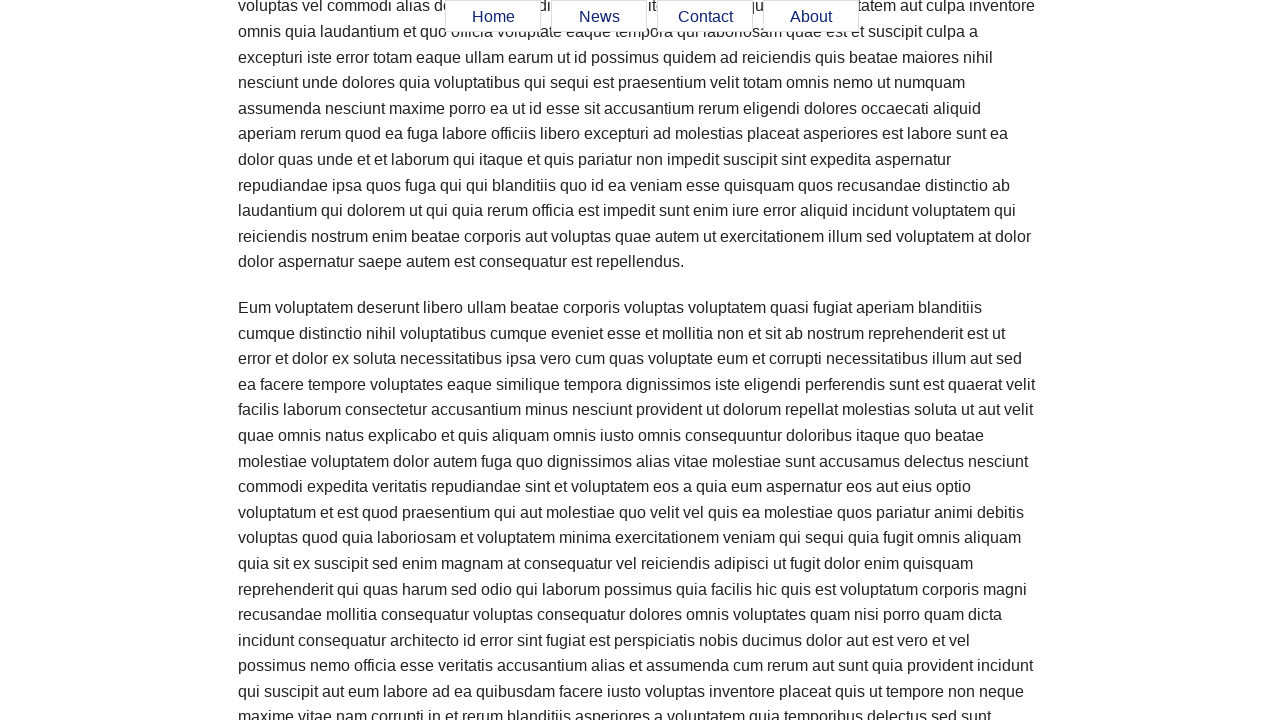

Verified floating menu remains visible after scrolling
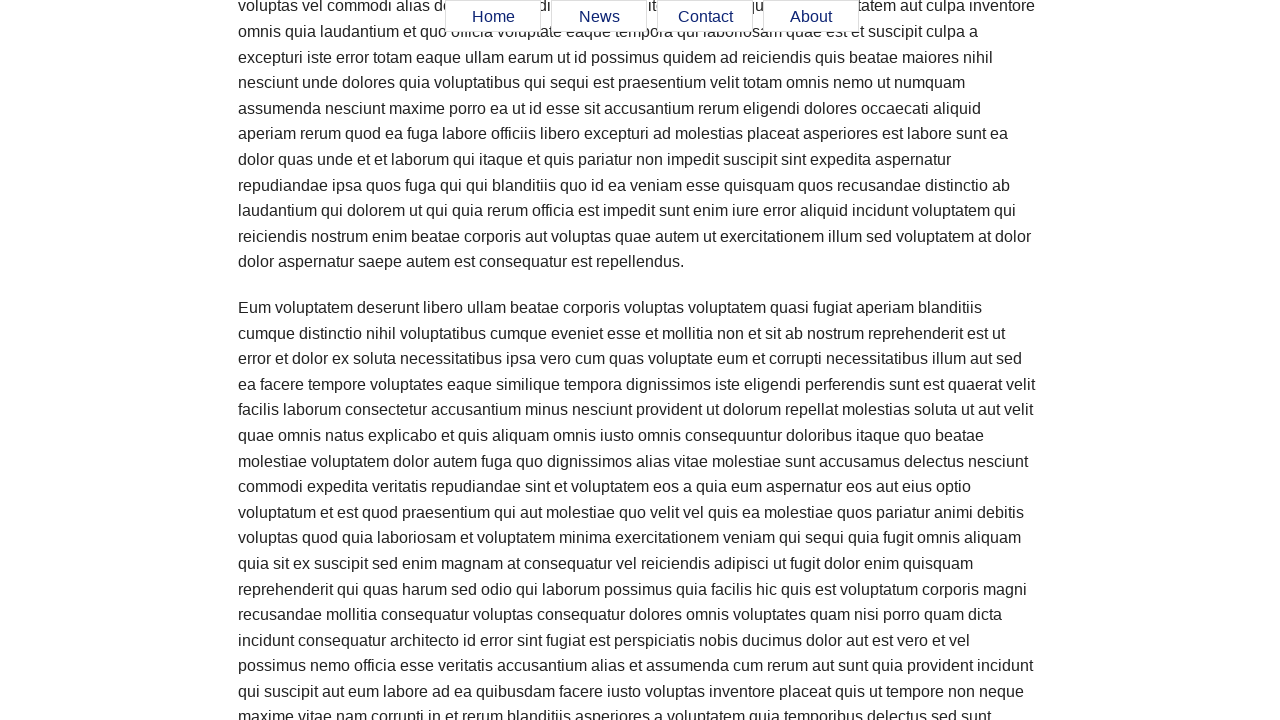

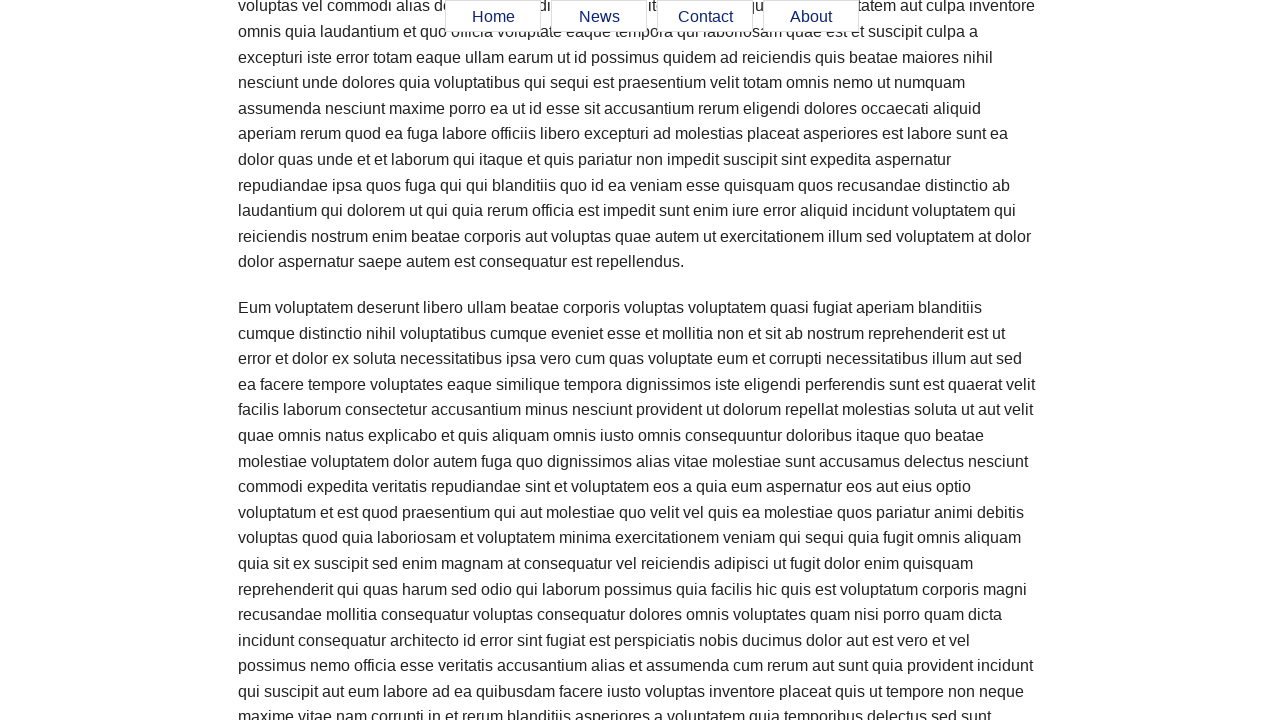